Navigates to a page, finds and clicks a link with a specific calculated text value, then fills out a form with personal information and submits it

Starting URL: http://suninjuly.github.io/find_link_text

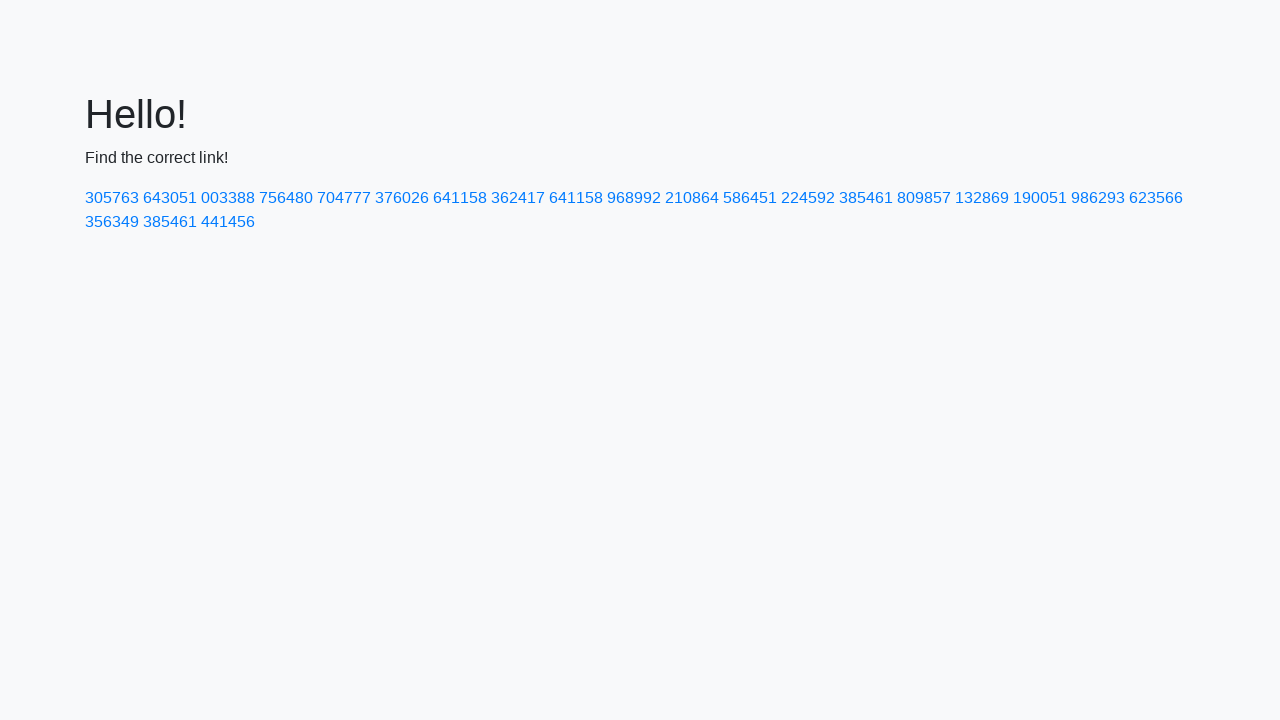

Clicked link with calculated text value '224592' at (808, 198) on a:has-text('224592')
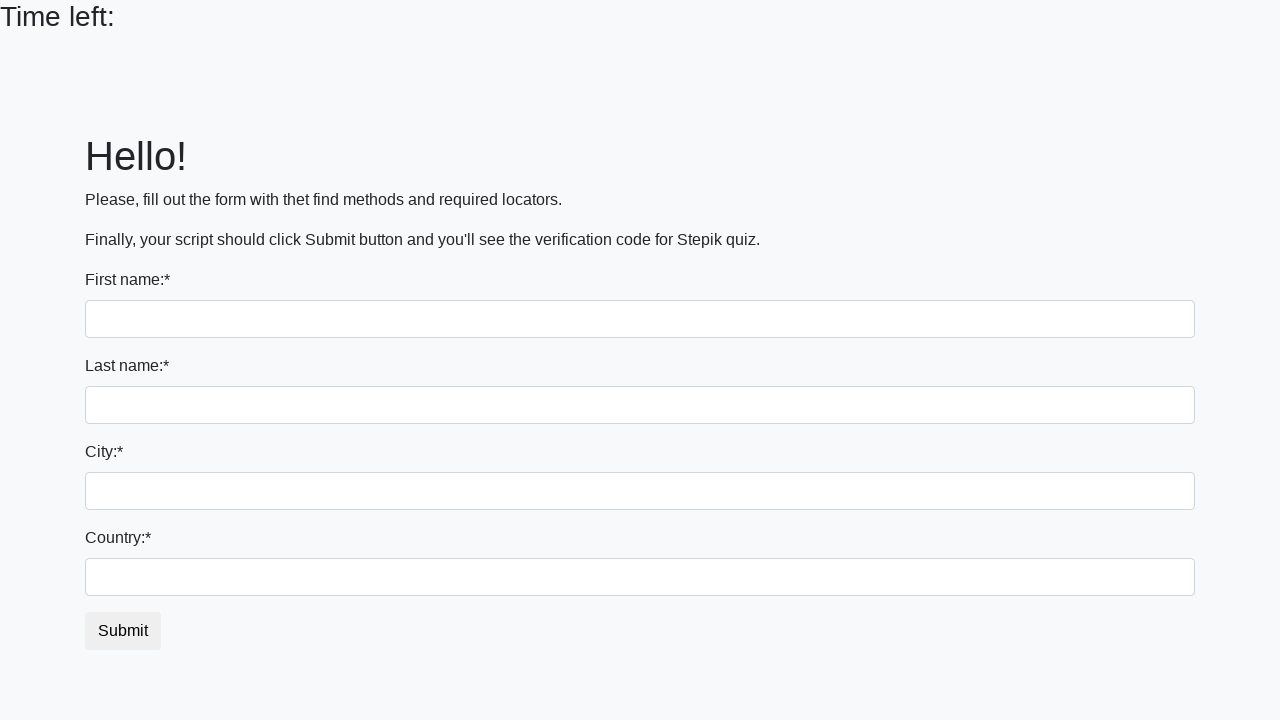

Filled first name field with 'Ivan' on input[name='first_name']
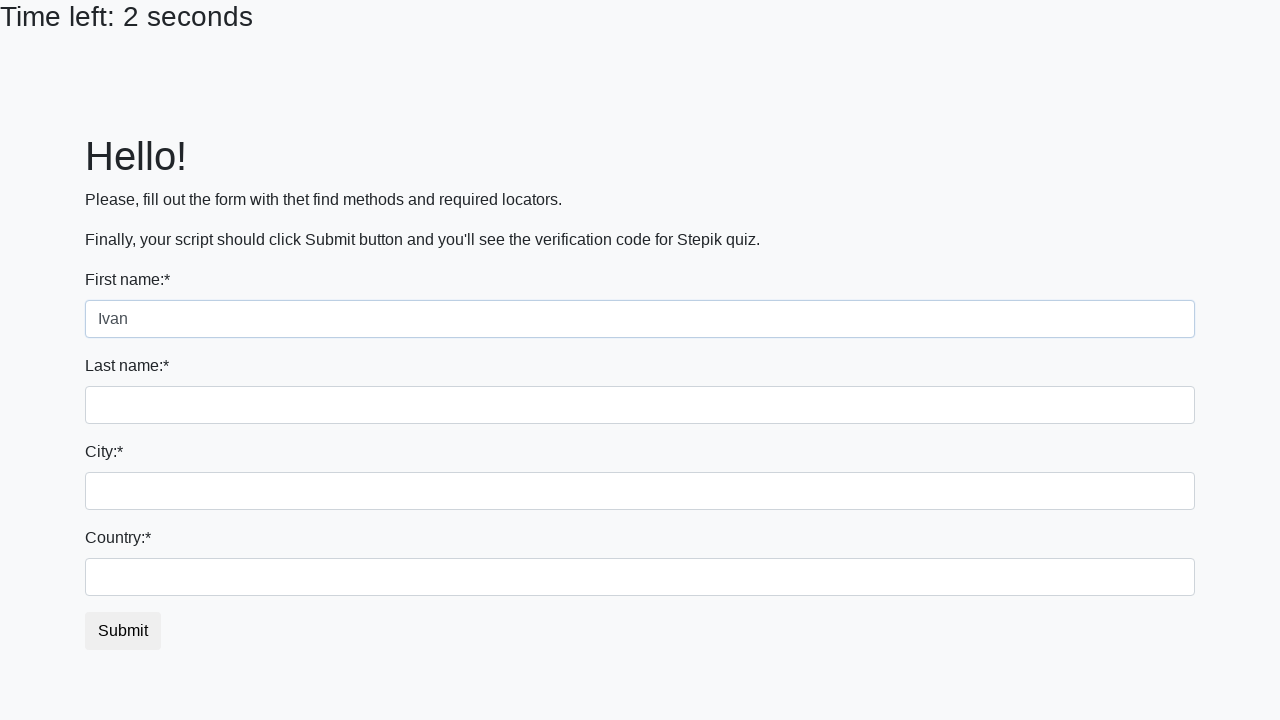

Filled last name field with 'Petrov' on input[name='last_name']
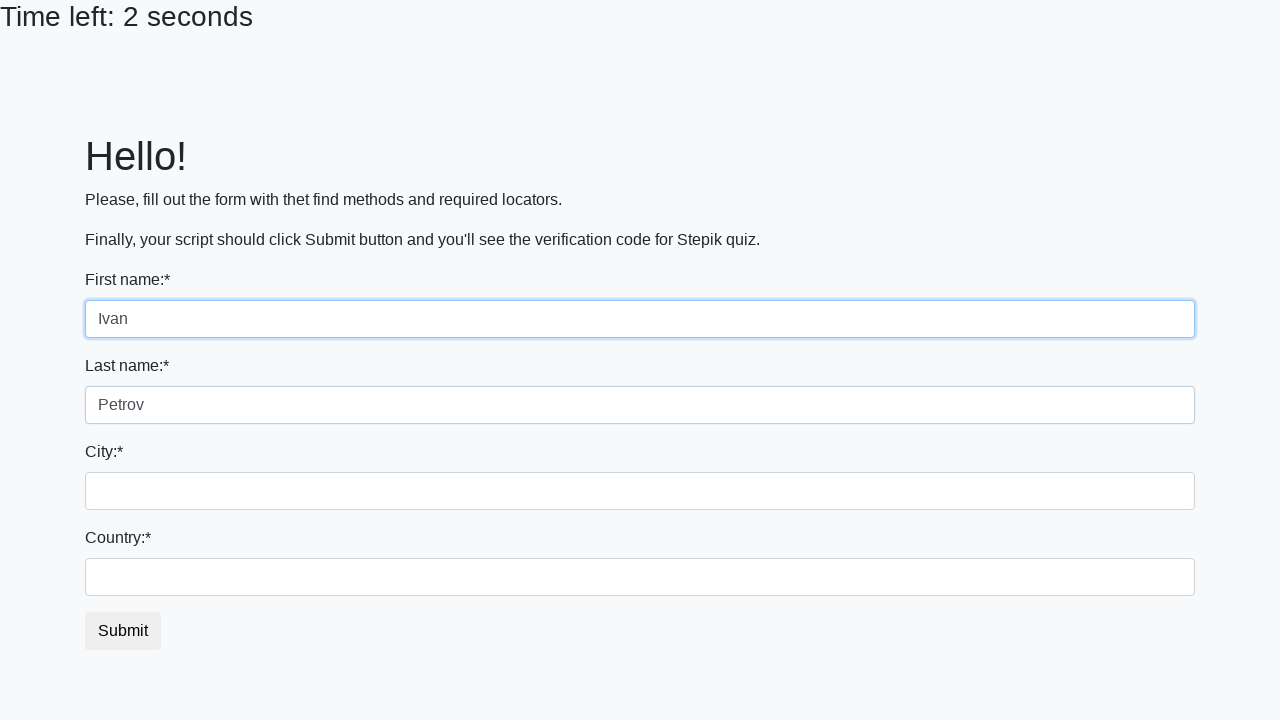

Filled city field with 'Smolensk' on .city
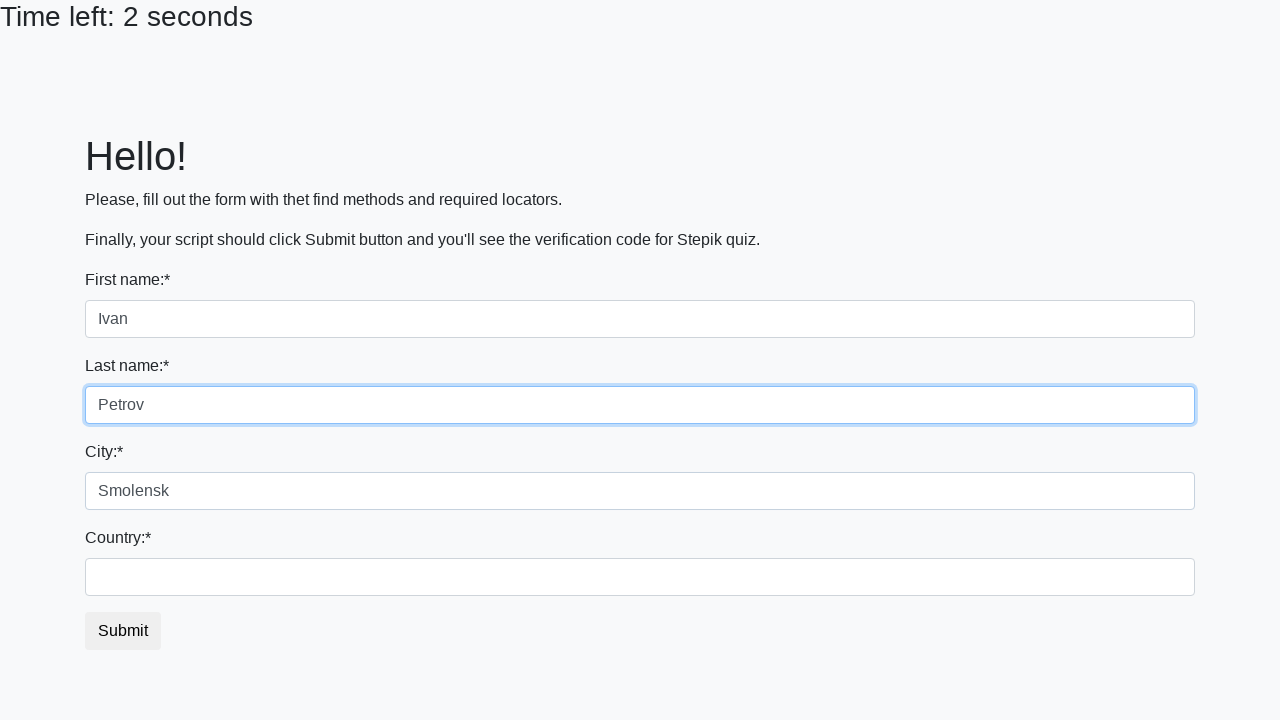

Filled country field with 'Russia' on #country
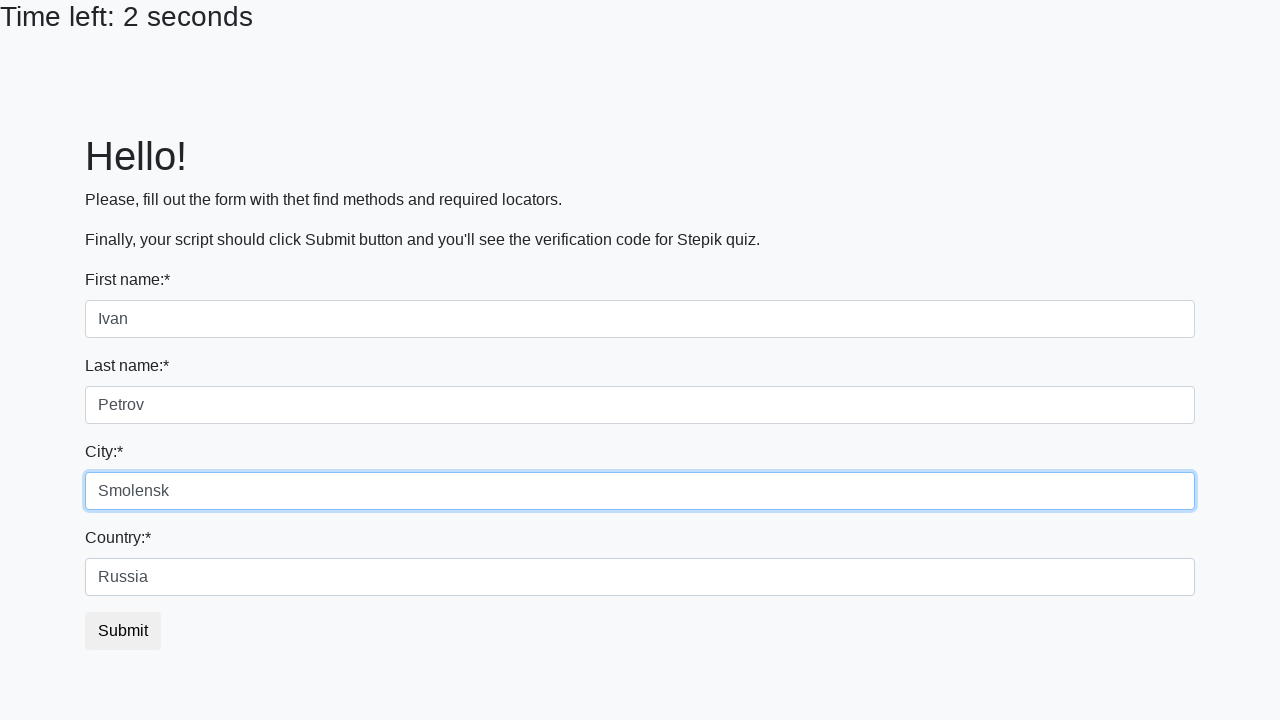

Clicked submit button to submit form at (123, 631) on button.btn
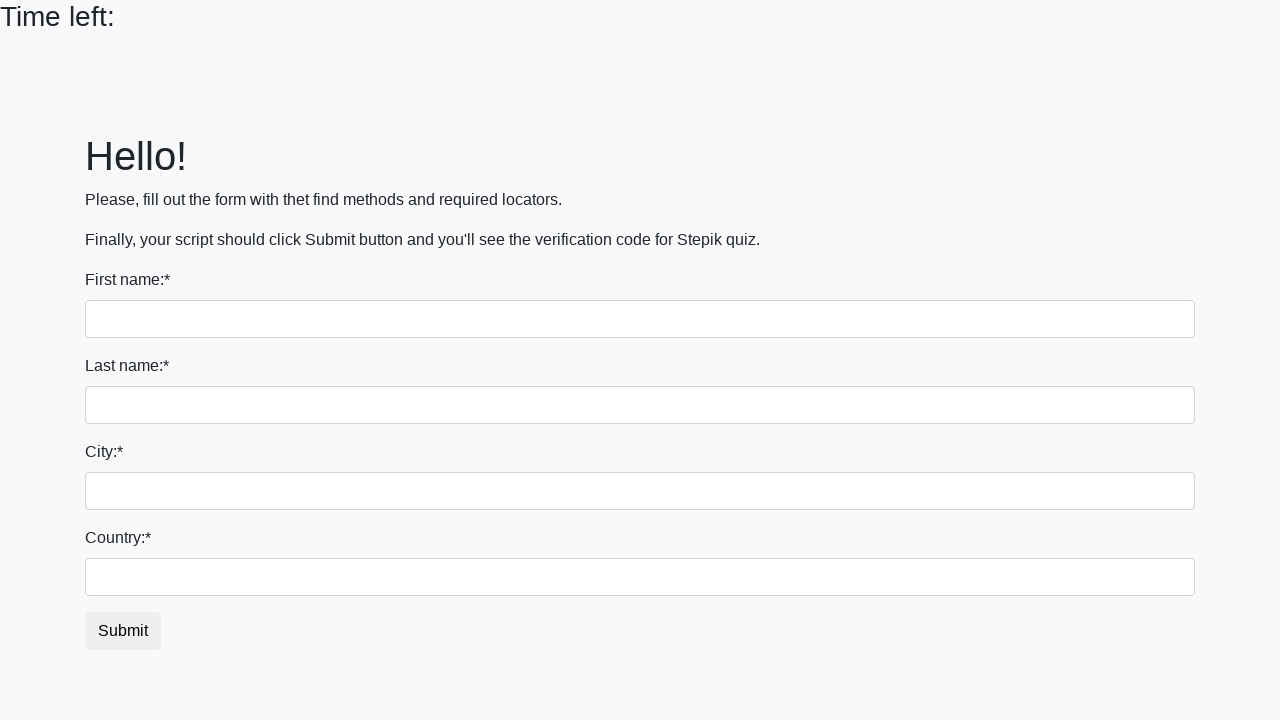

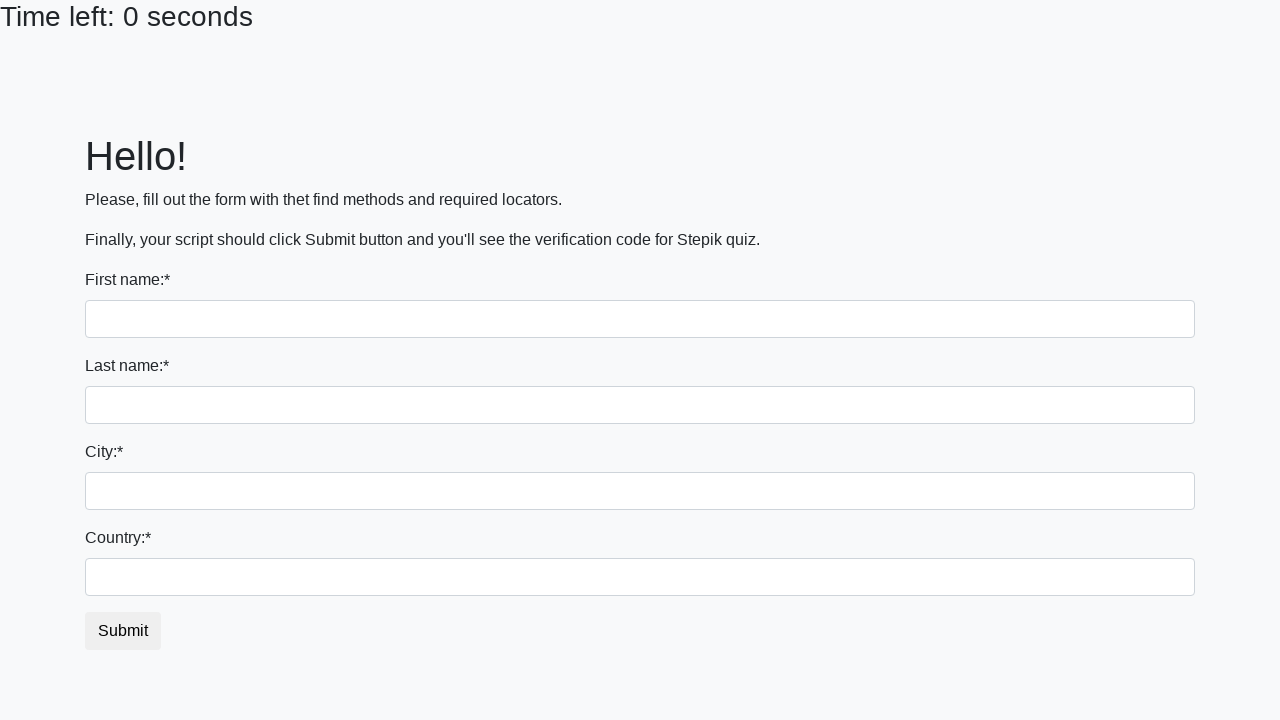